Tests scrolling to the bottom and top of the page using END and HOME keys

Starting URL: https://techproeducation.com

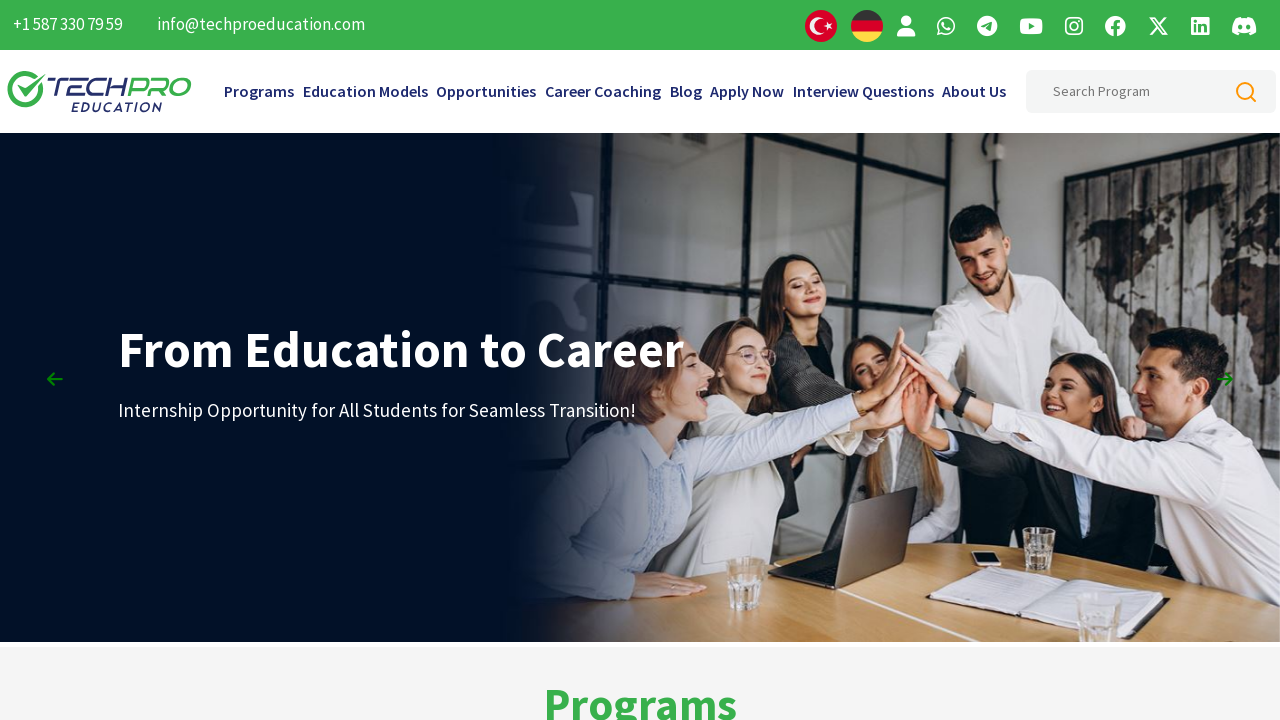

Waited 2 seconds for page to load
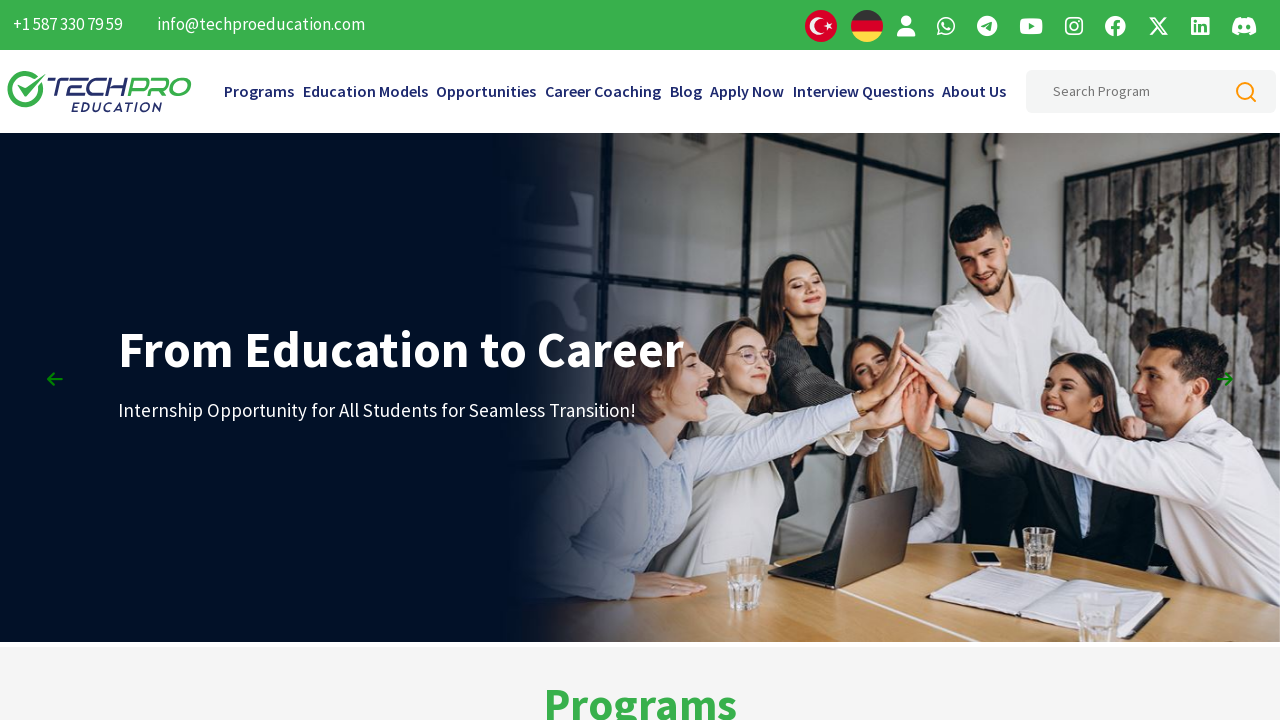

Pressed END key to scroll to bottom of page
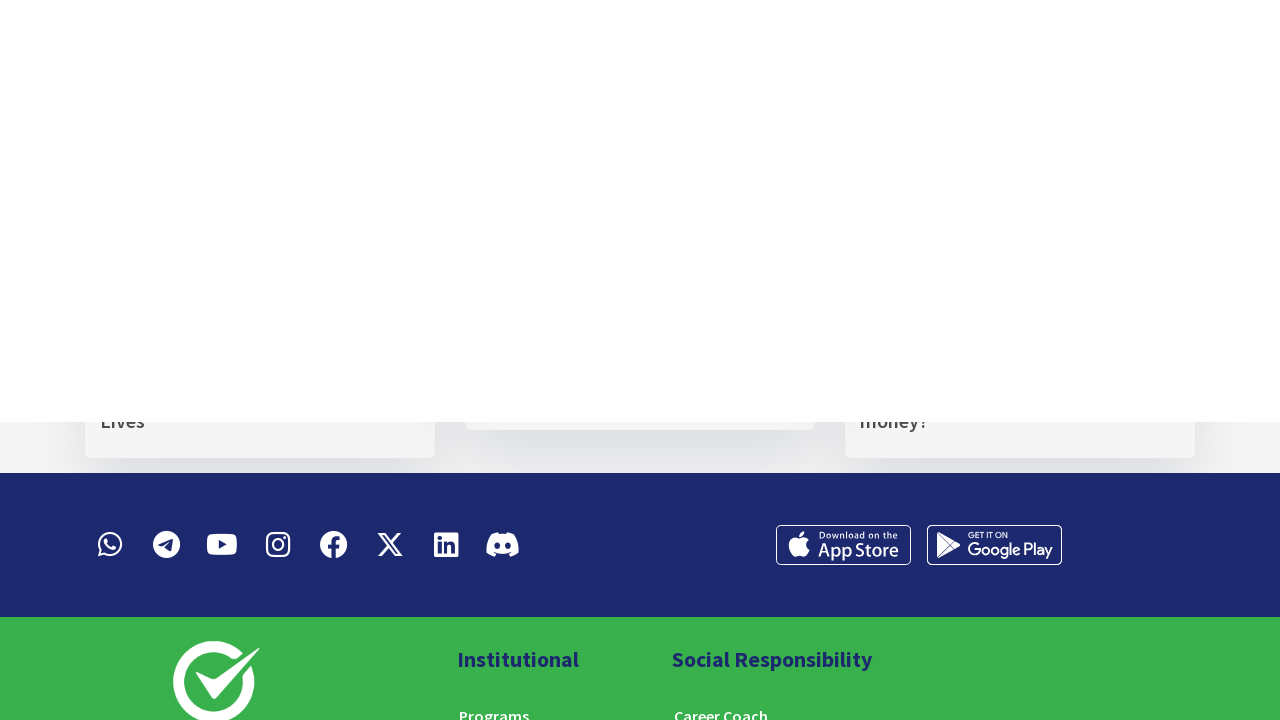

Waited 2 seconds at bottom of page
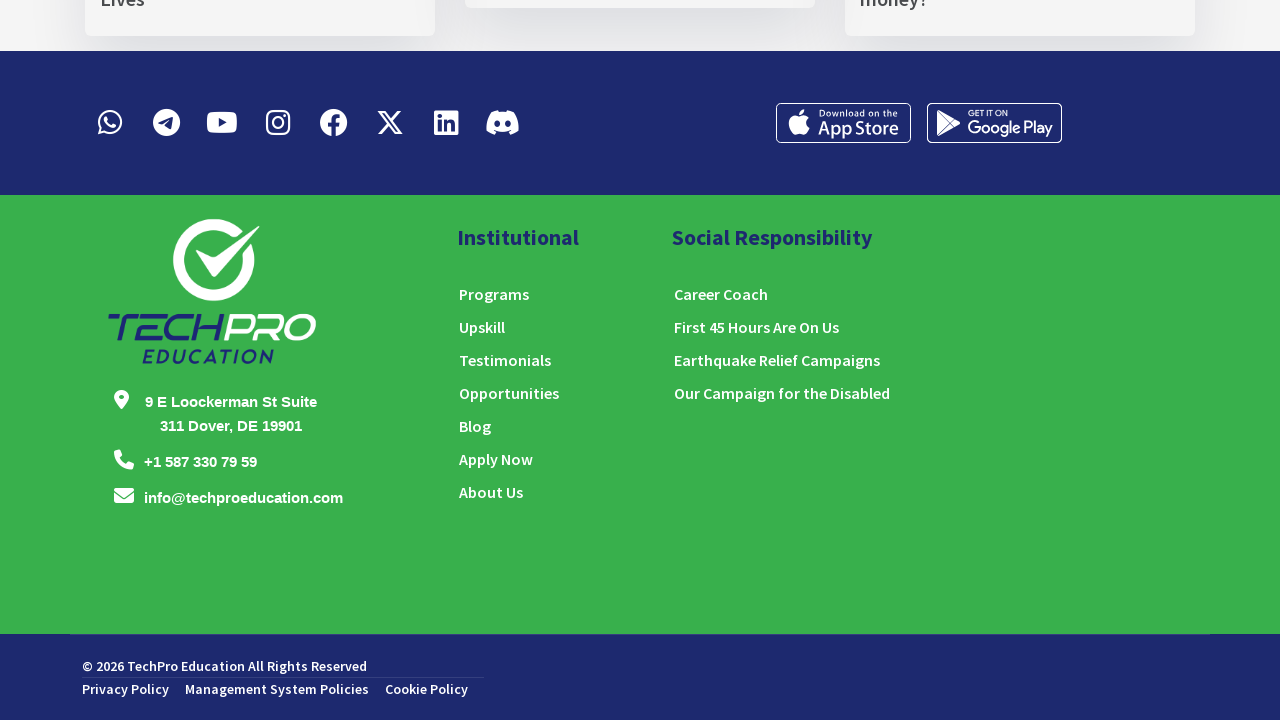

Pressed HOME key to scroll to top of page
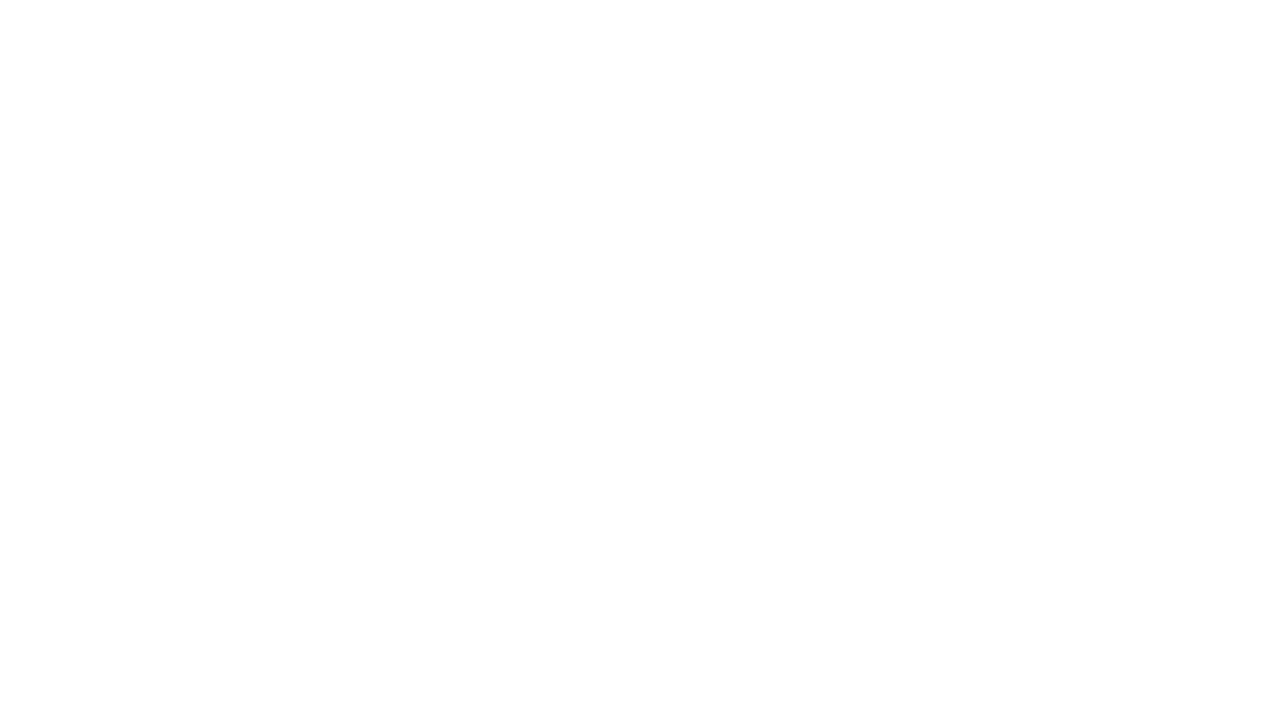

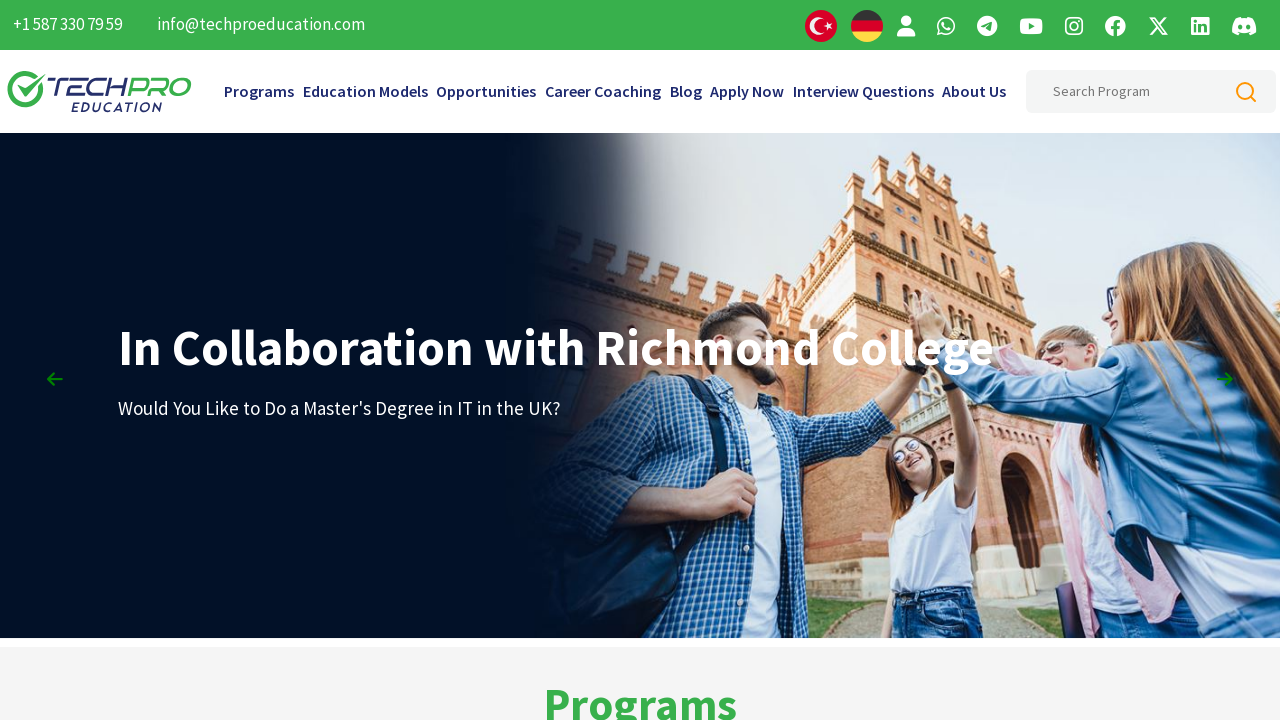